Tests radio button selection on an automation practice page by finding and clicking the radio button with value "radio1" and verifying it becomes selected

Starting URL: https://www.rahulshettyacademy.com/AutomationPractice/

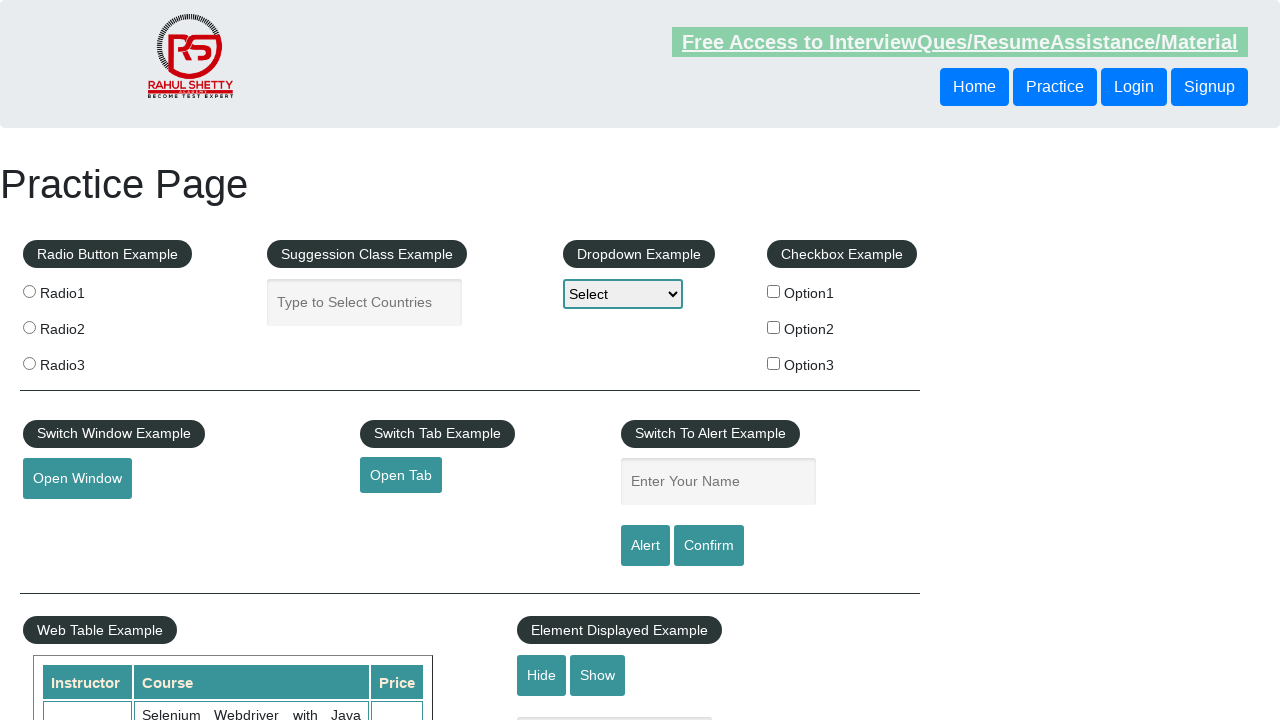

Located all radio buttons on the automation practice page
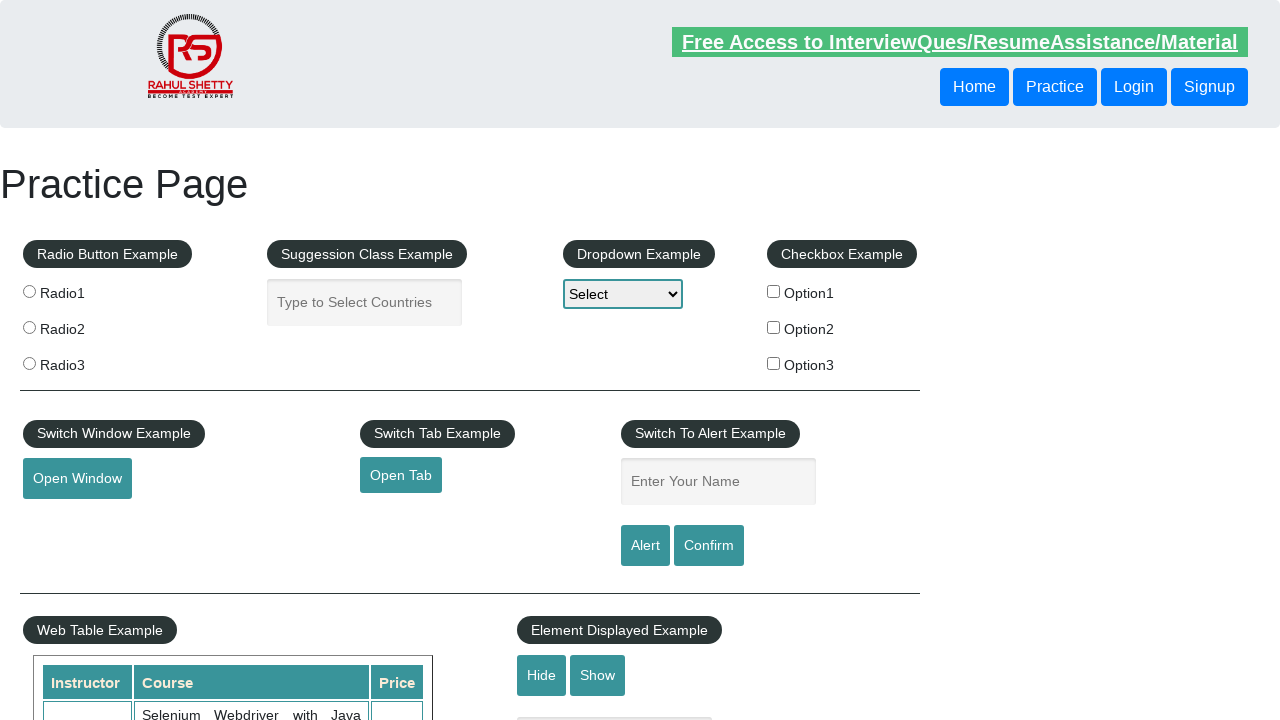

Clicked radio button with value 'radio1' at (29, 291) on xpath=//div[@class='left-align']/fieldset/label/input >> nth=0
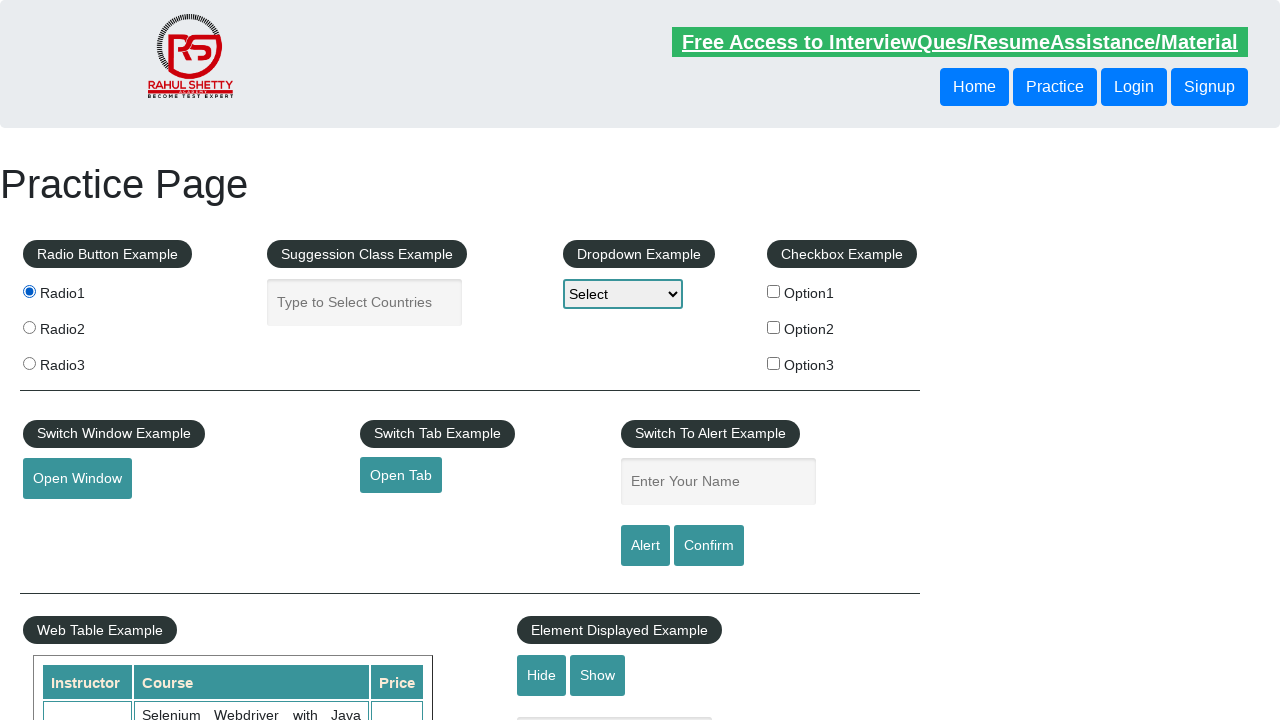

Verified that radio button with value 'radio1' is now selected
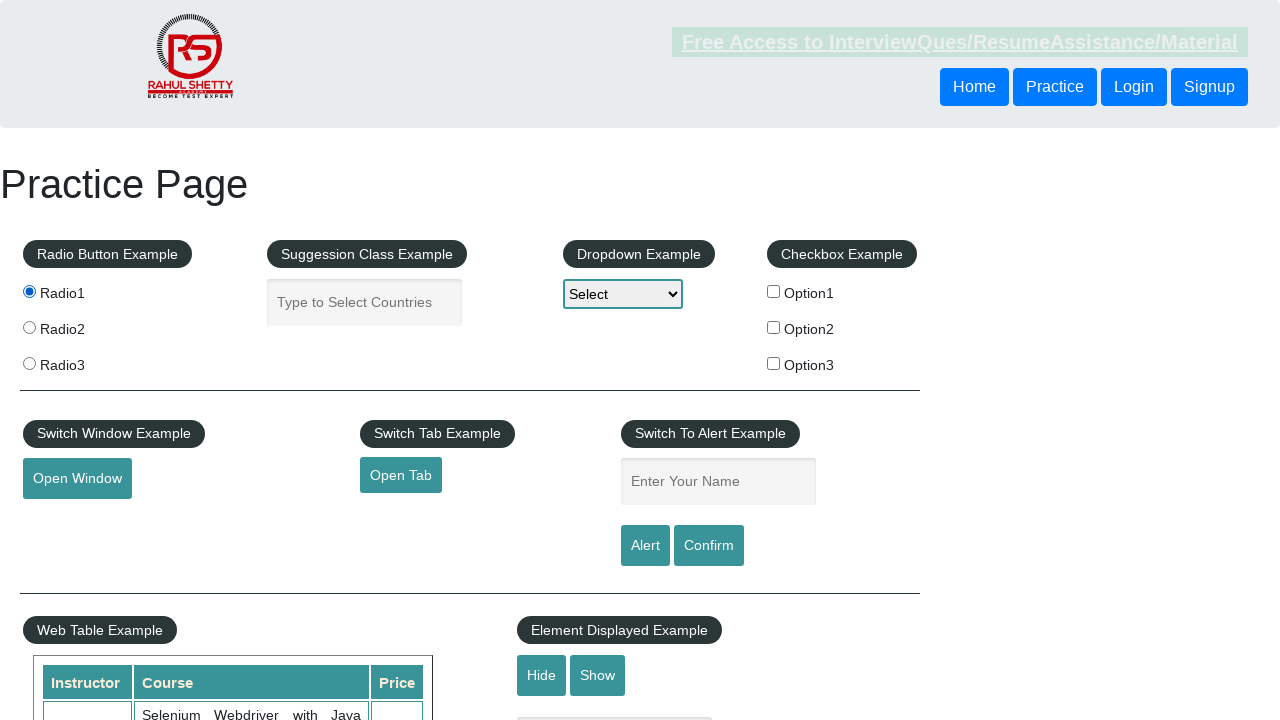

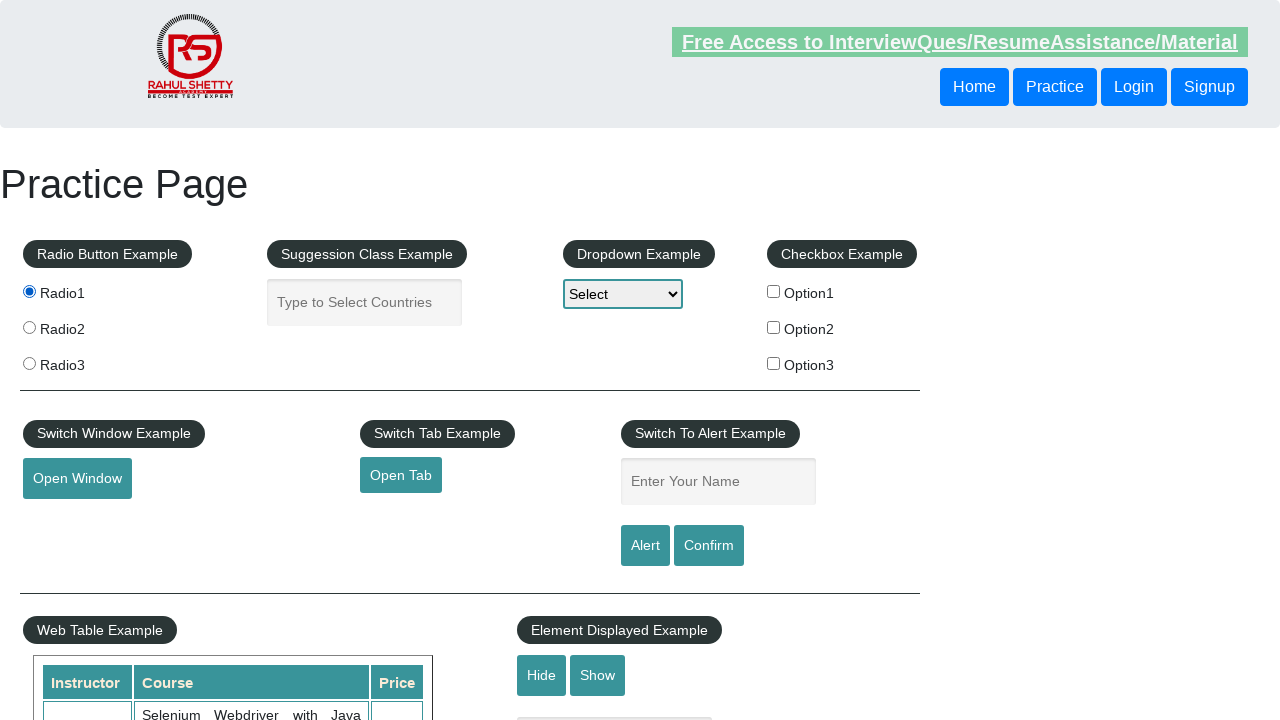